Tests that the form rejects invalid email format

Starting URL: https://davi-vert.vercel.app/index.html

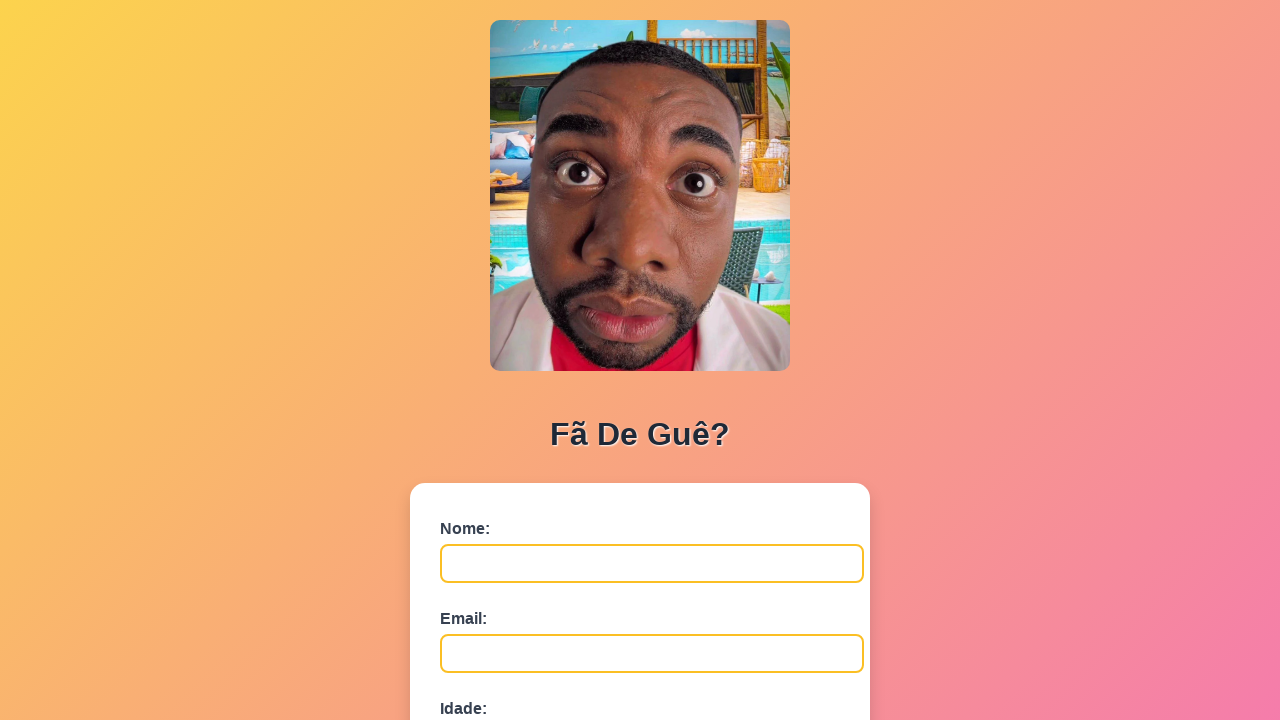

Cleared localStorage
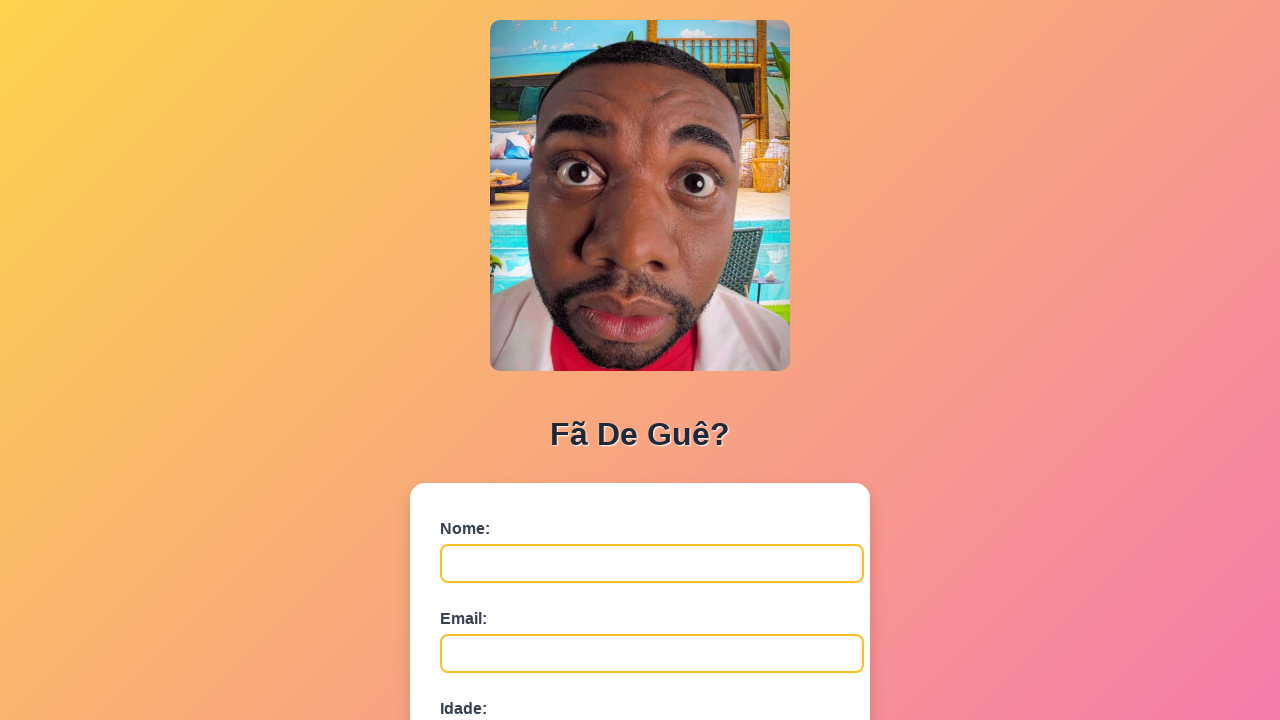

Form name field is ready
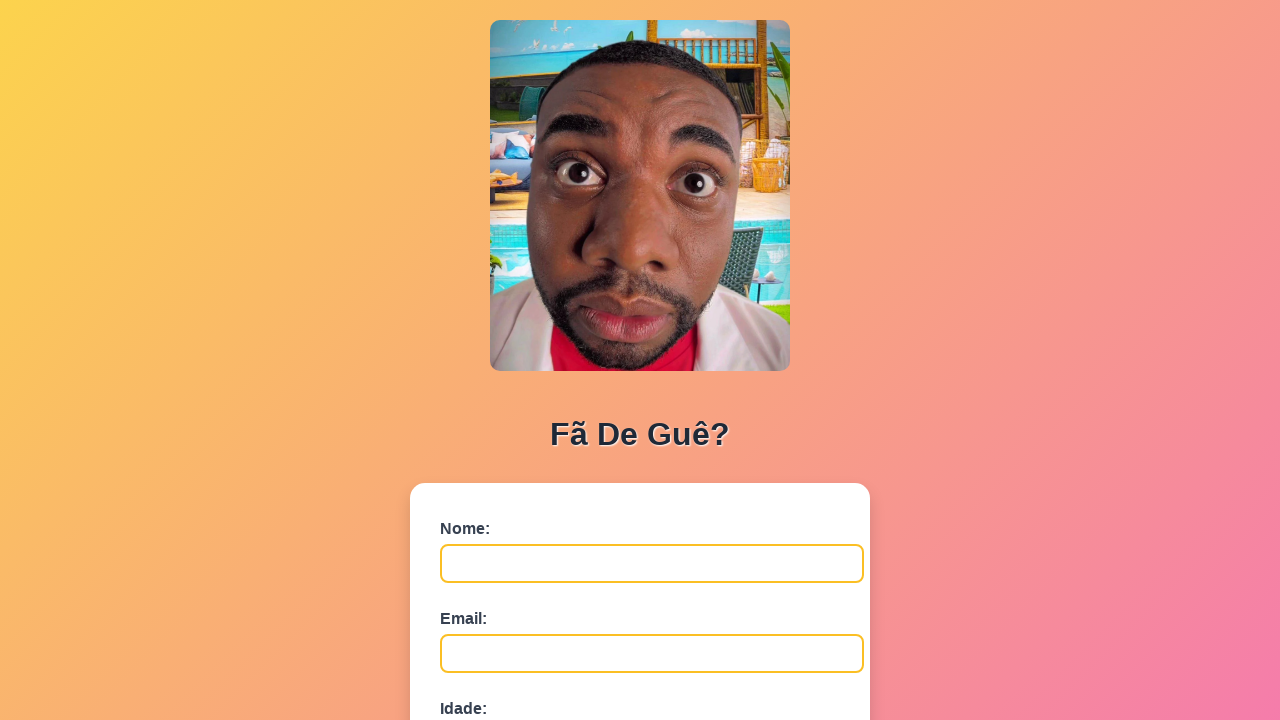

Filled name field with 'Gustavo Ribeiro' on #nome
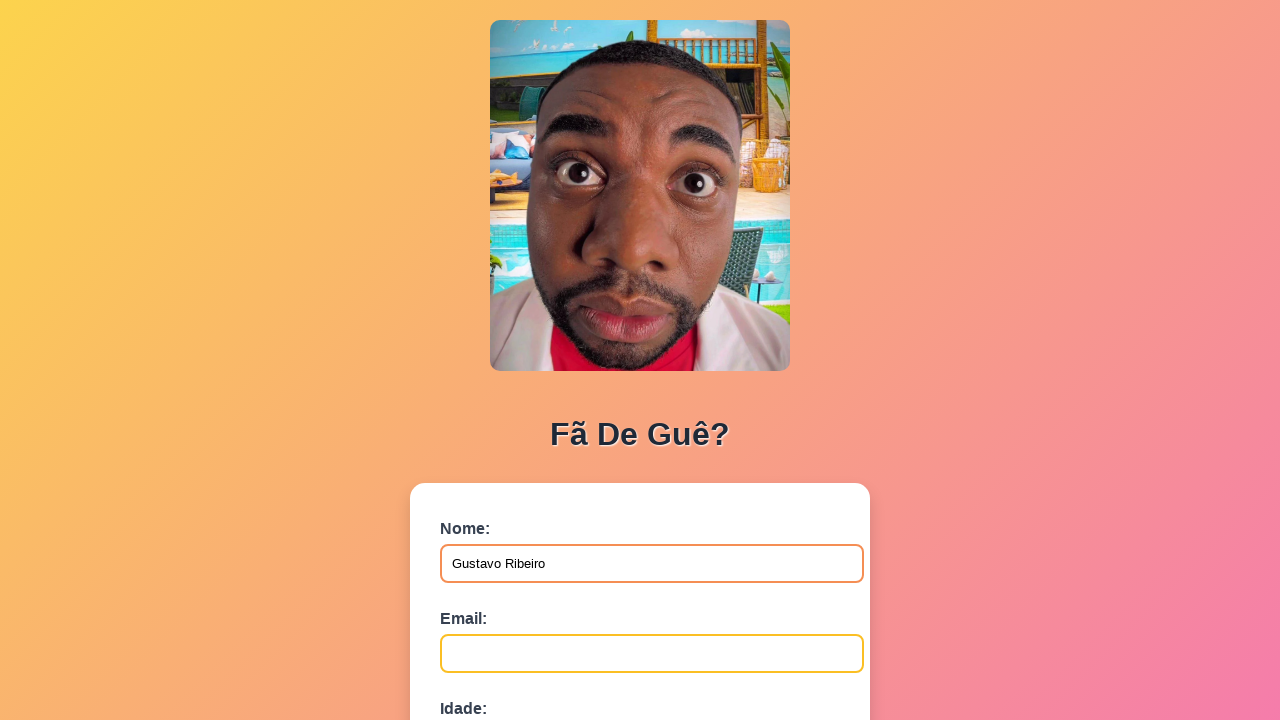

Filled email field with invalid format 'emailinvalido' on #email
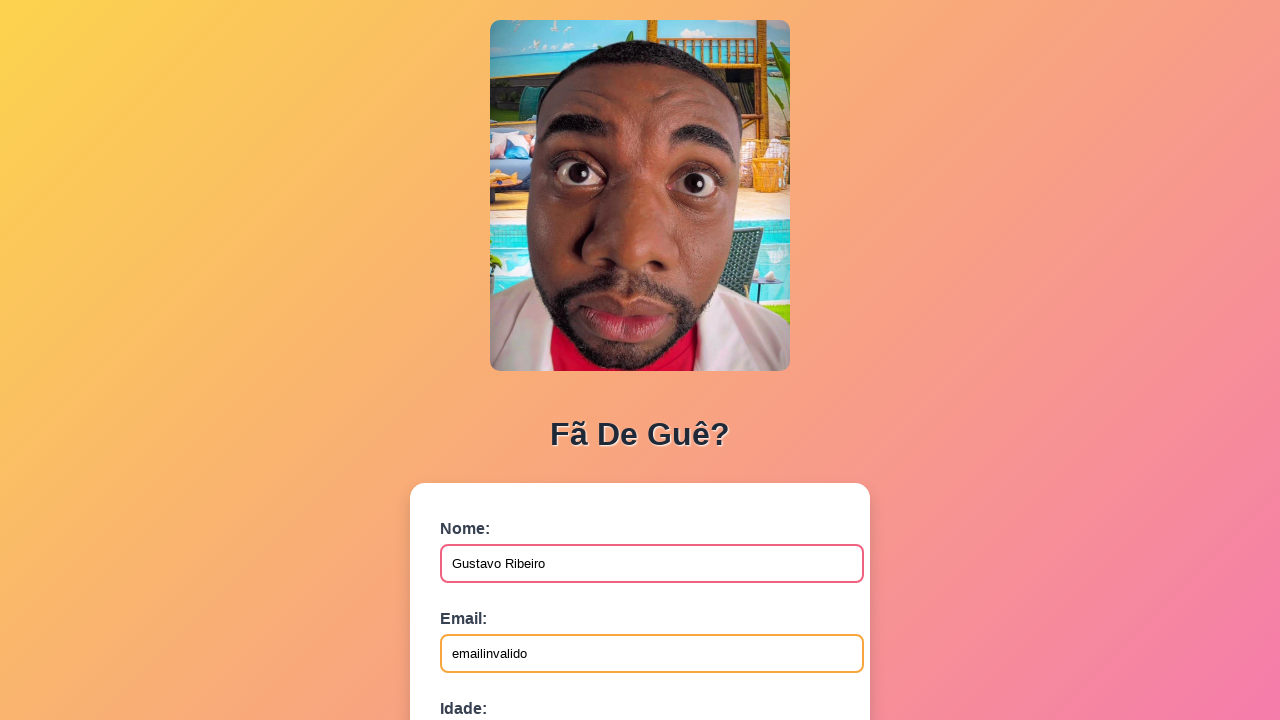

Filled age field with '31' on #idade
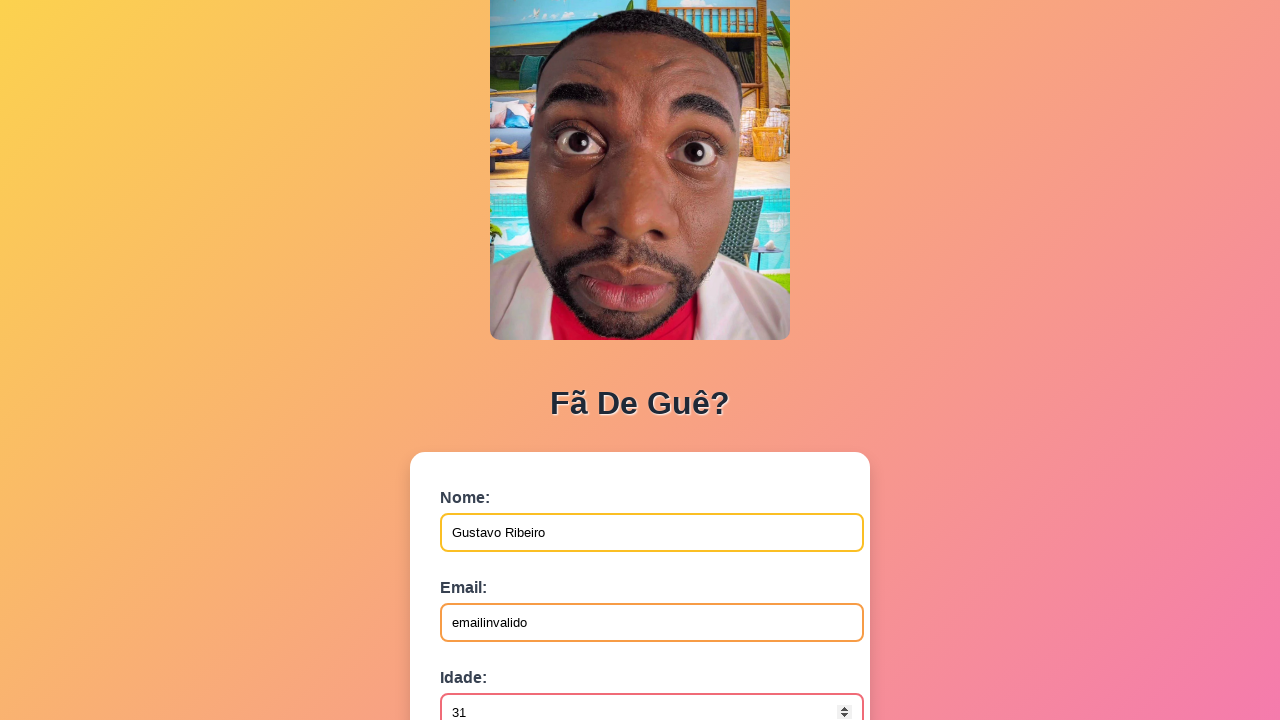

Clicked submit button to test invalid email rejection at (490, 569) on button[type='submit']
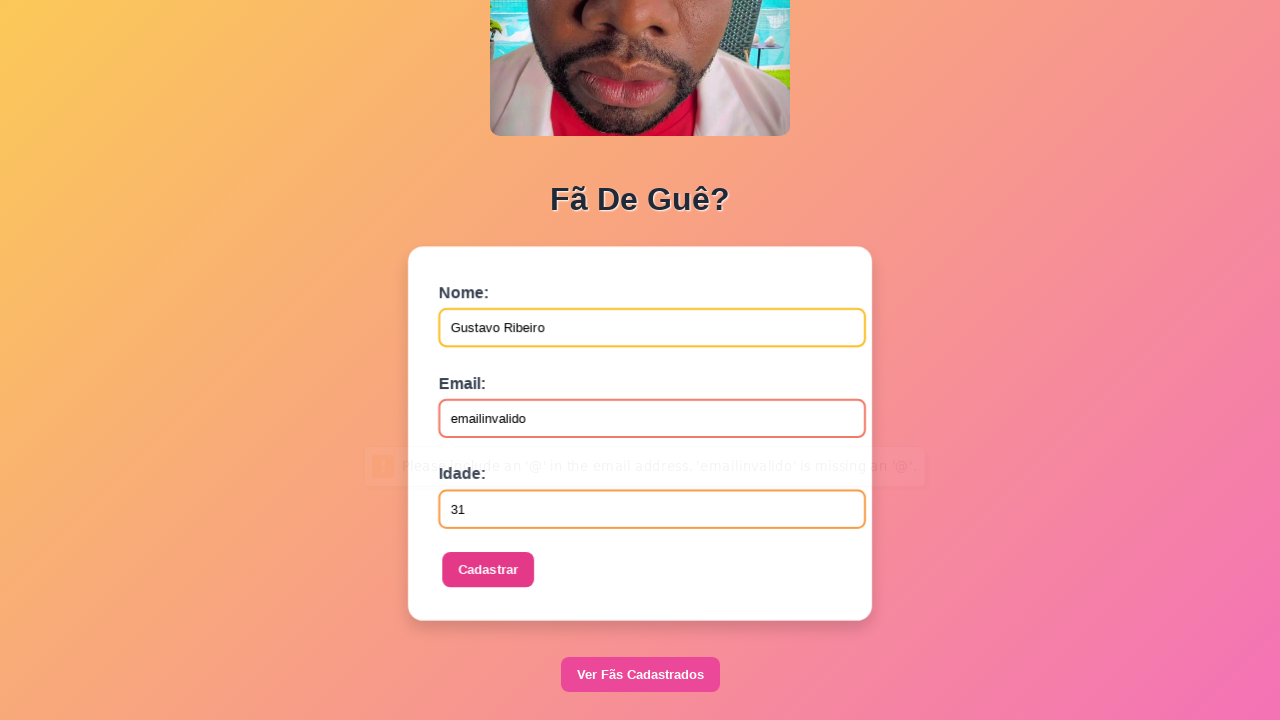

Alert dialog handler registered
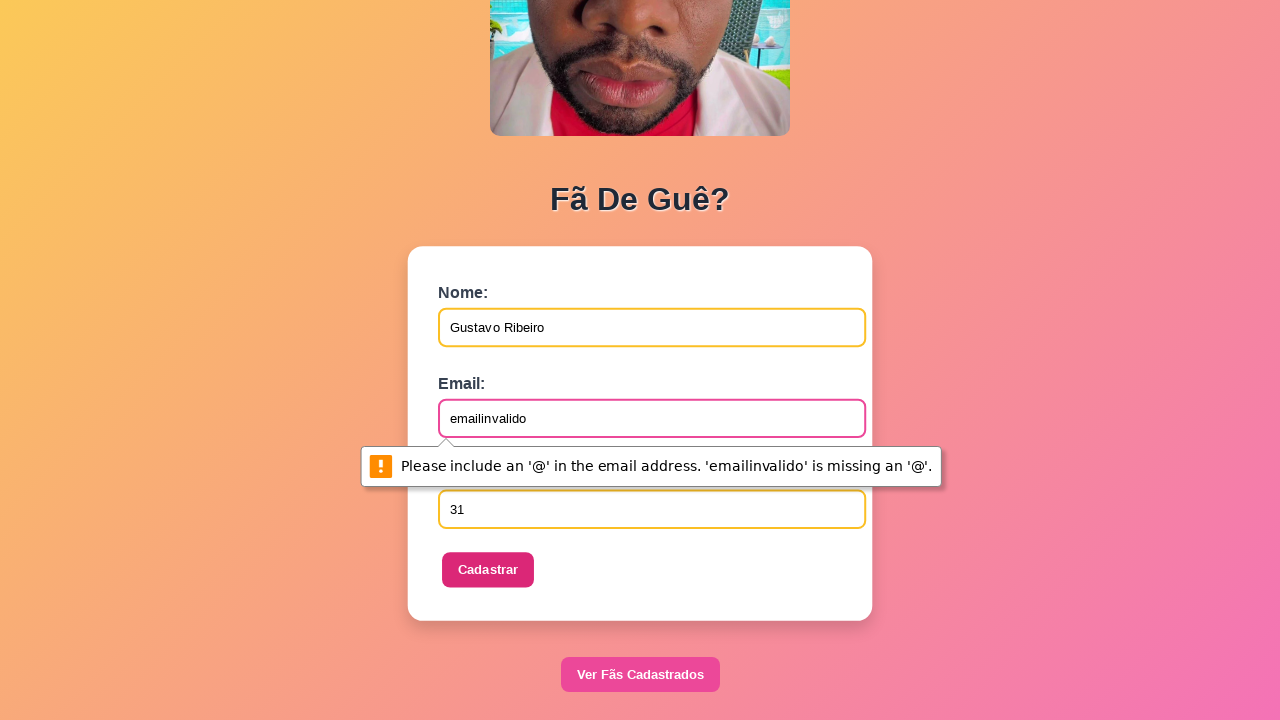

Waited 500ms for alert or validation response
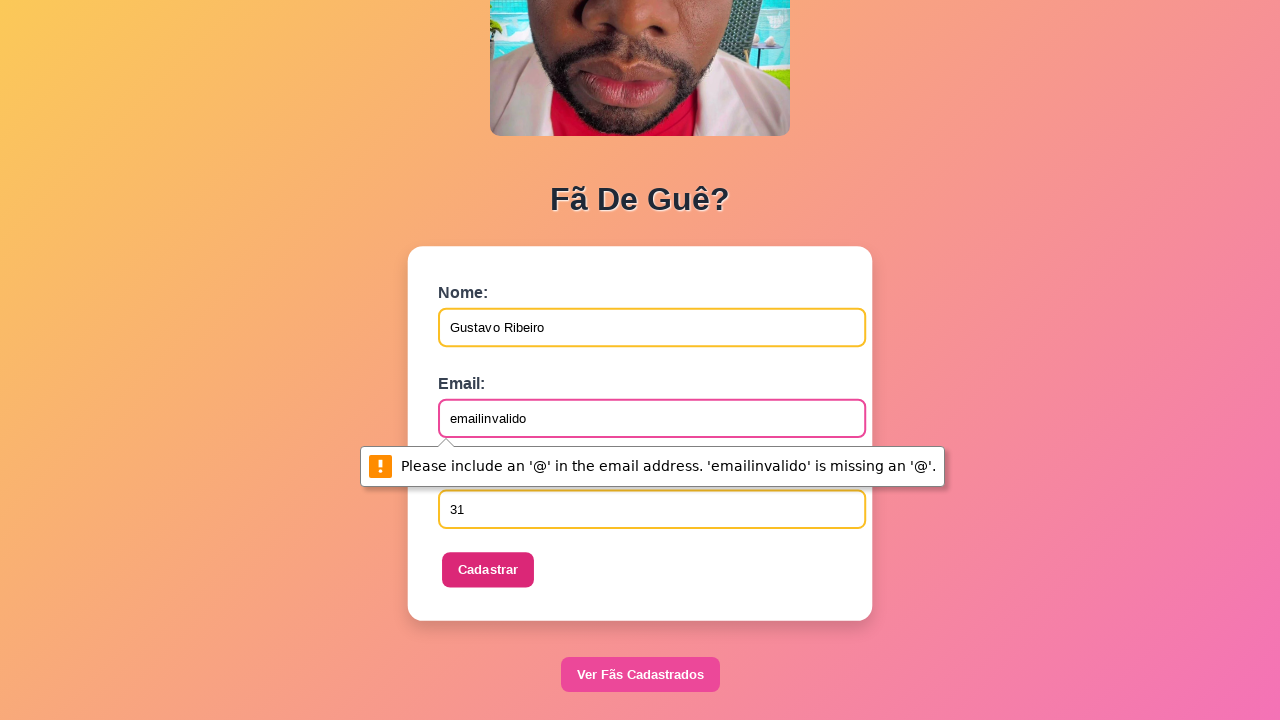

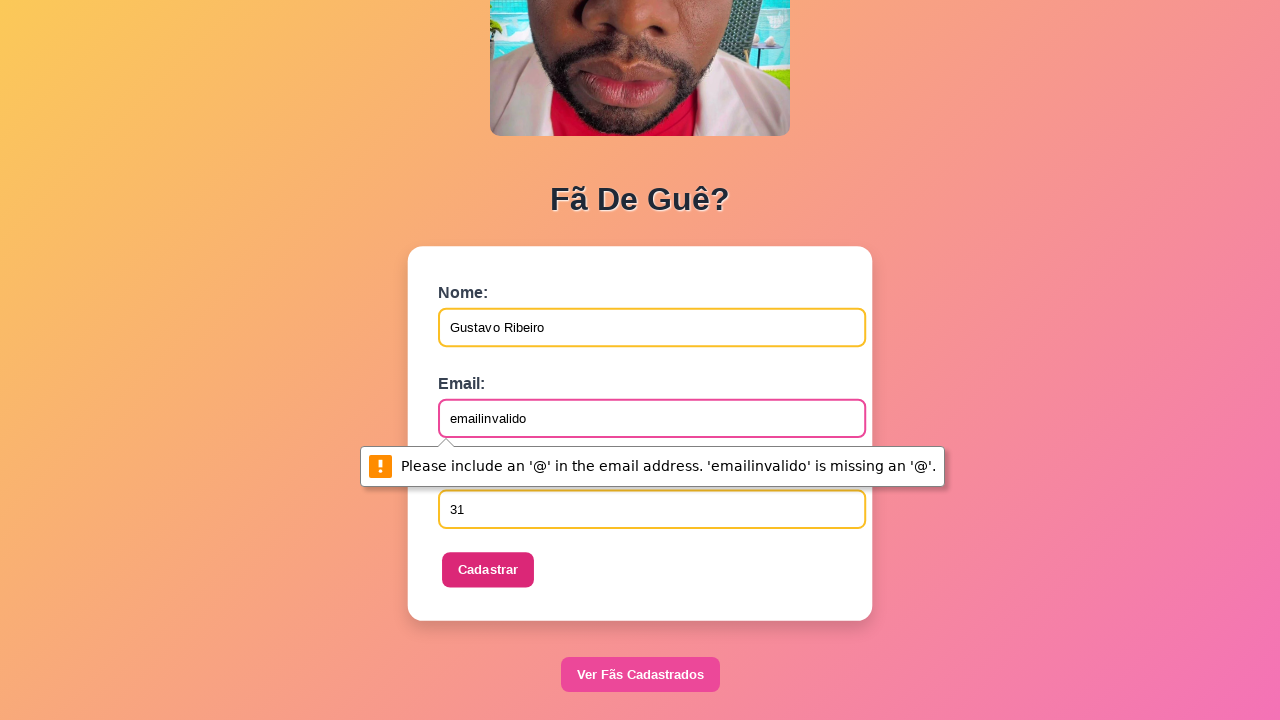